Tests dynamic controls functionality by verifying a textbox is initially disabled, clicking the Enable button, waiting for it to become enabled, and verifying the success message appears.

Starting URL: https://the-internet.herokuapp.com/dynamic_controls

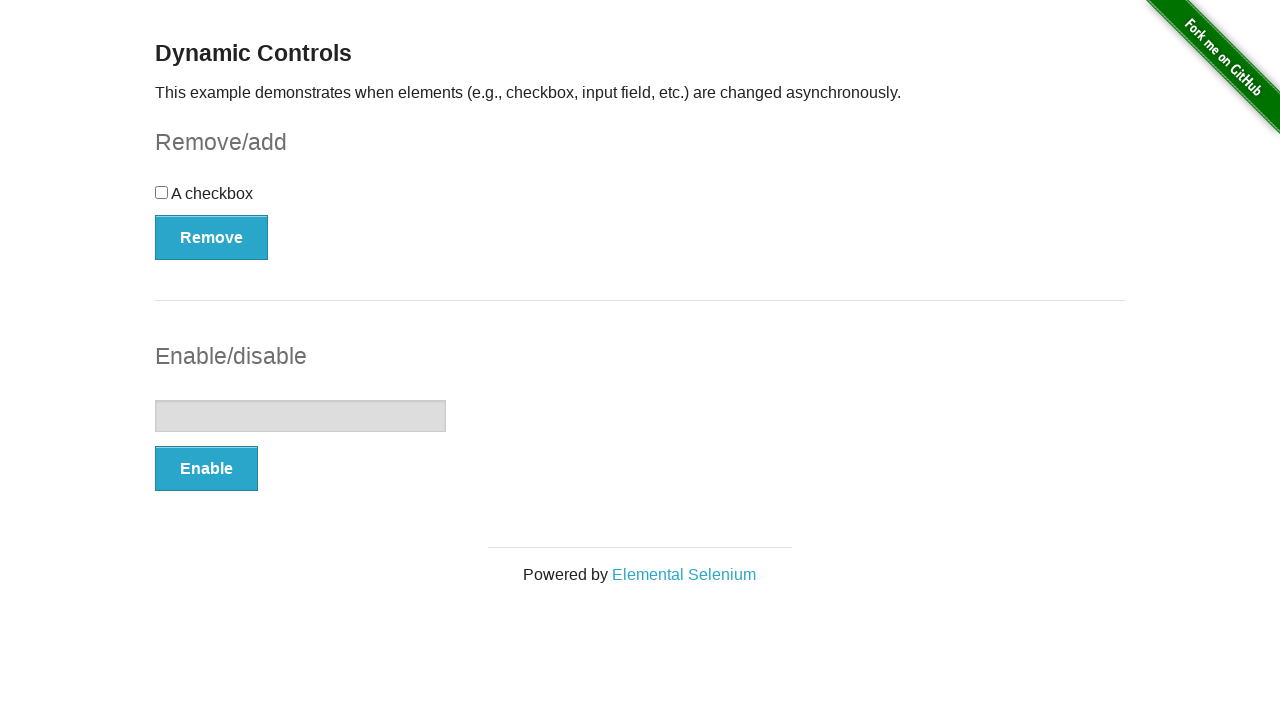

Verified textbox is initially disabled
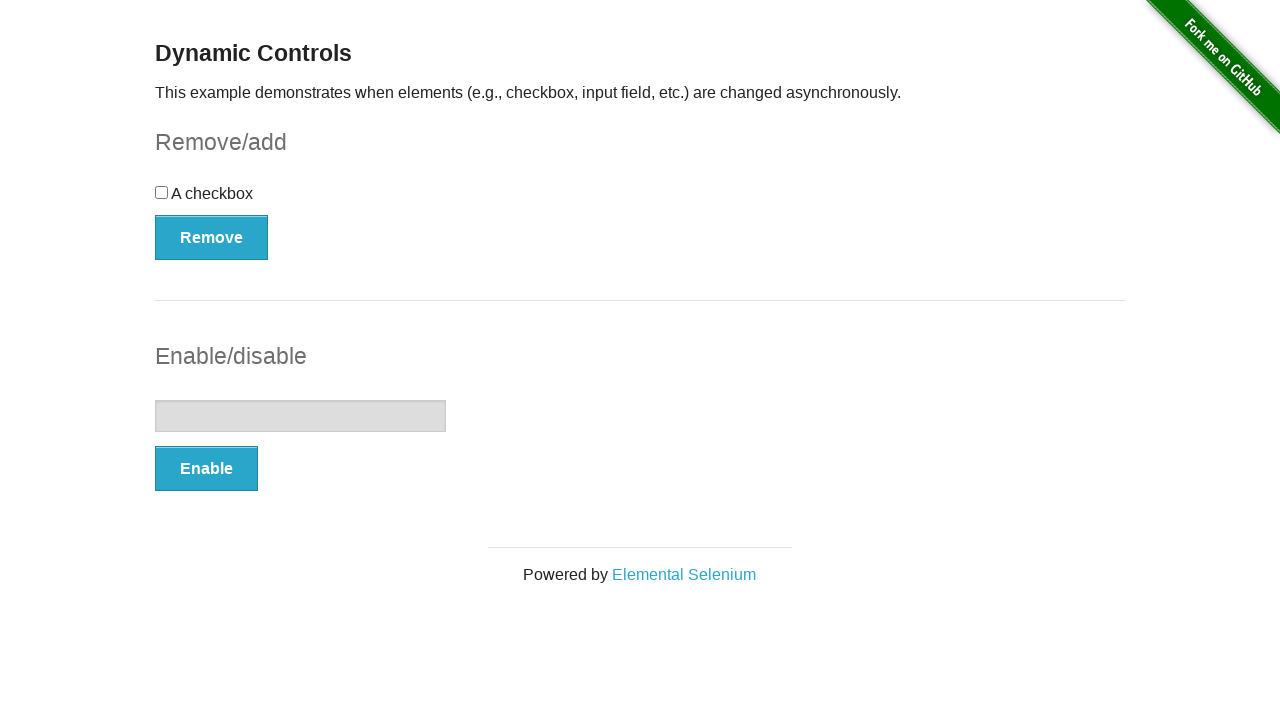

Clicked the Enable button at (206, 469) on button:has-text('Enable')
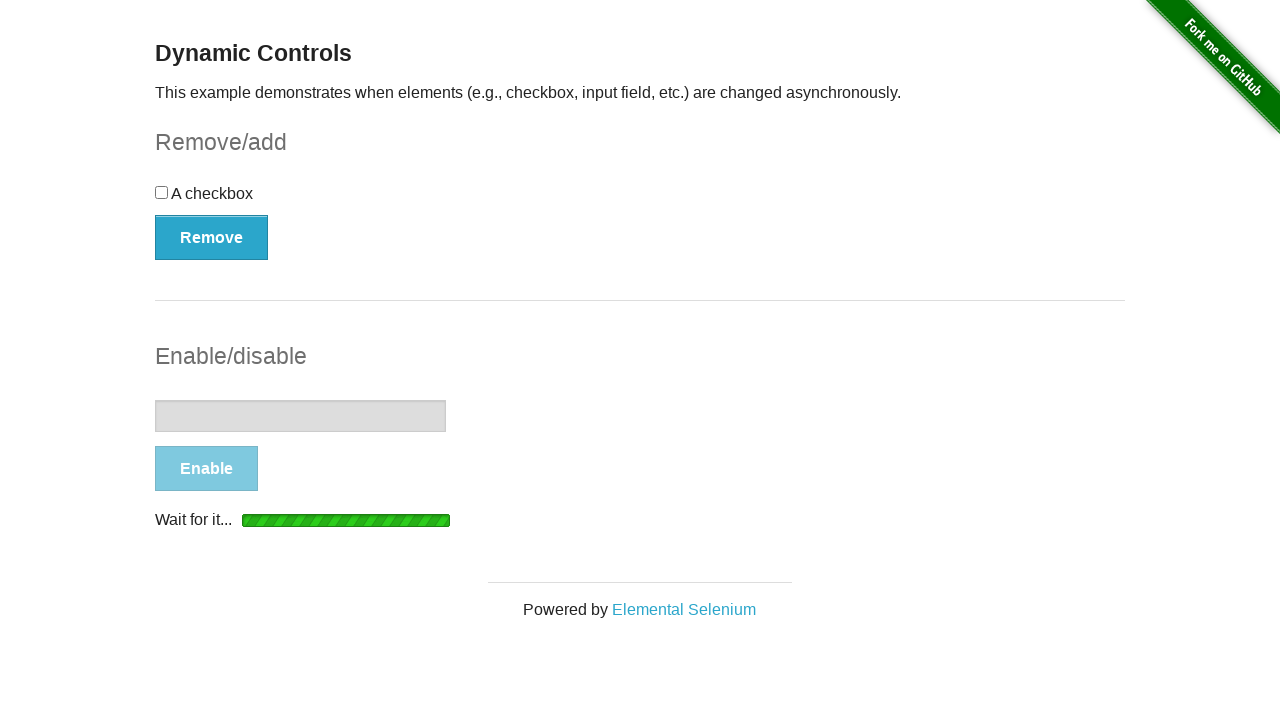

Waited for textbox to become enabled
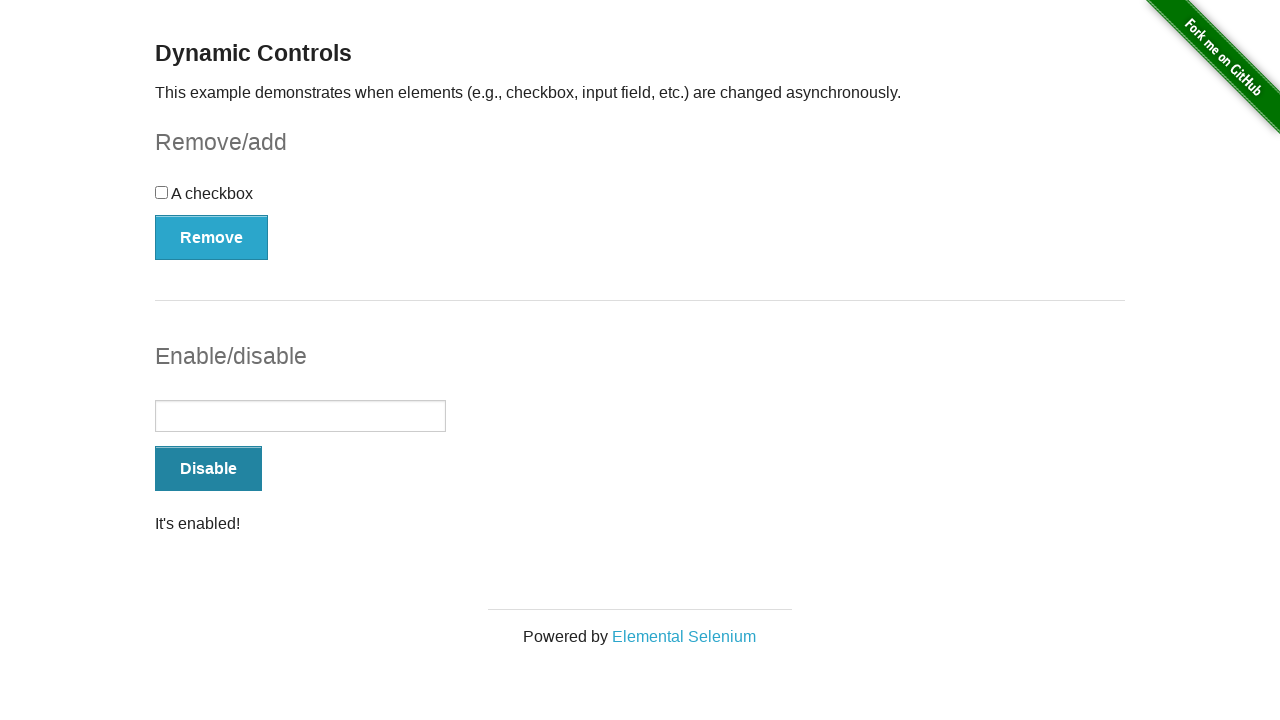

Verified 'It's enabled!' success message is visible
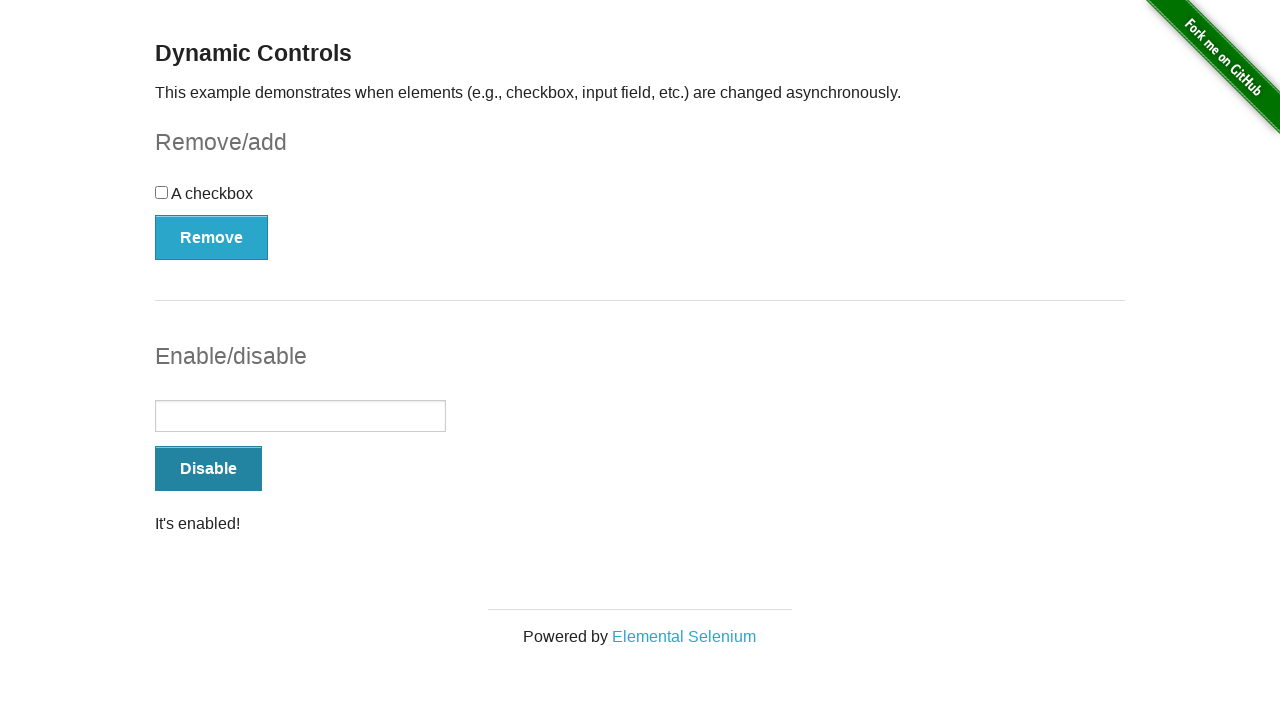

Verified textbox is now enabled
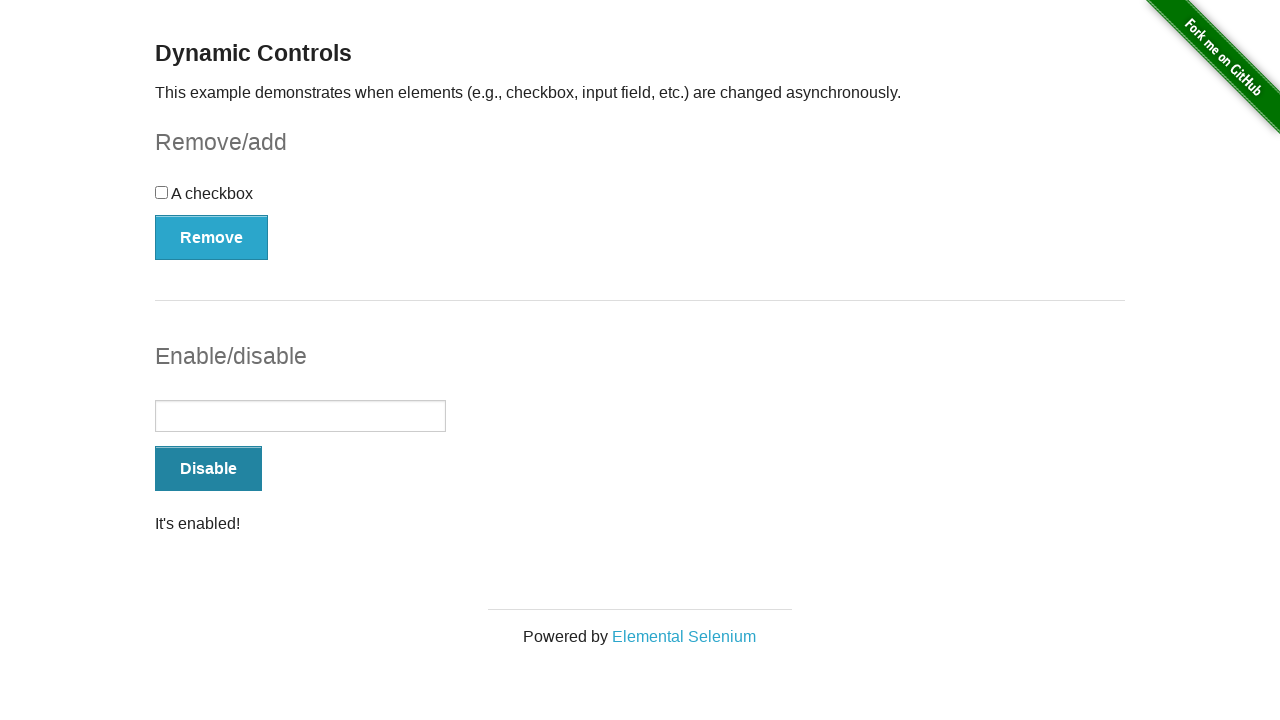

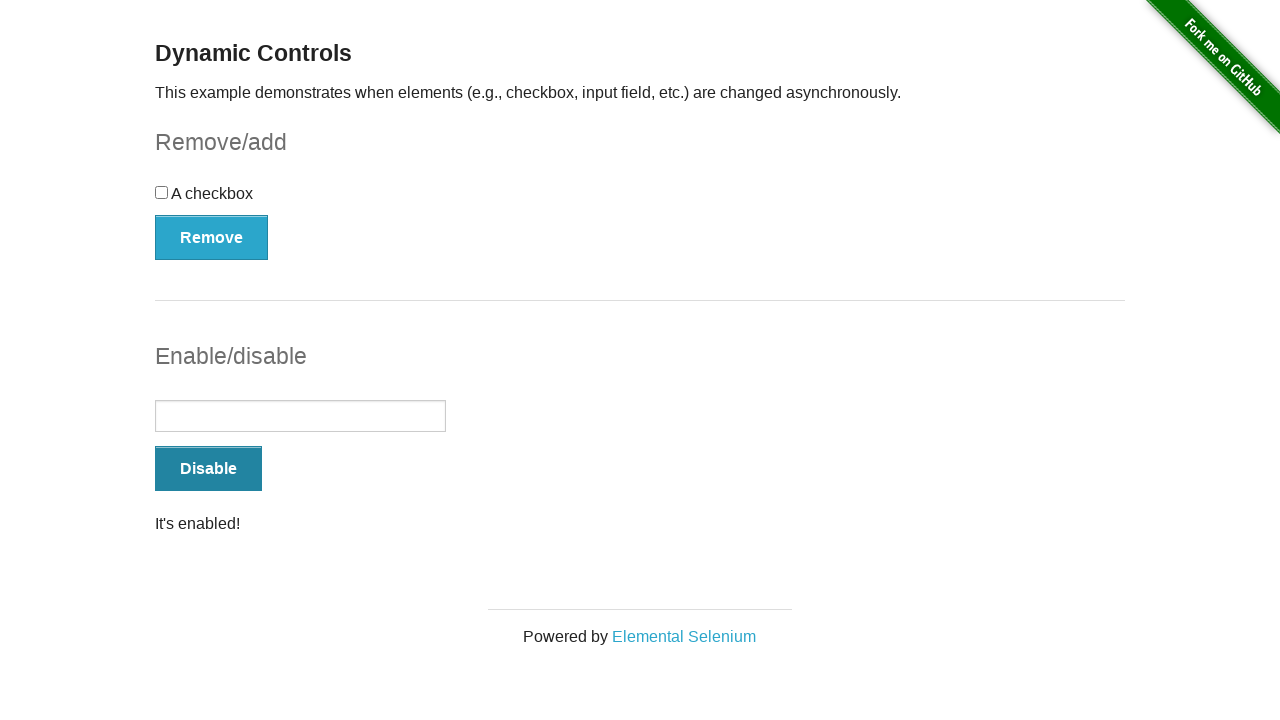